Tests drag and drop functionality by dragging an image element and dropping it into a target box

Starting URL: https://formy-project.herokuapp.com/dragdrop

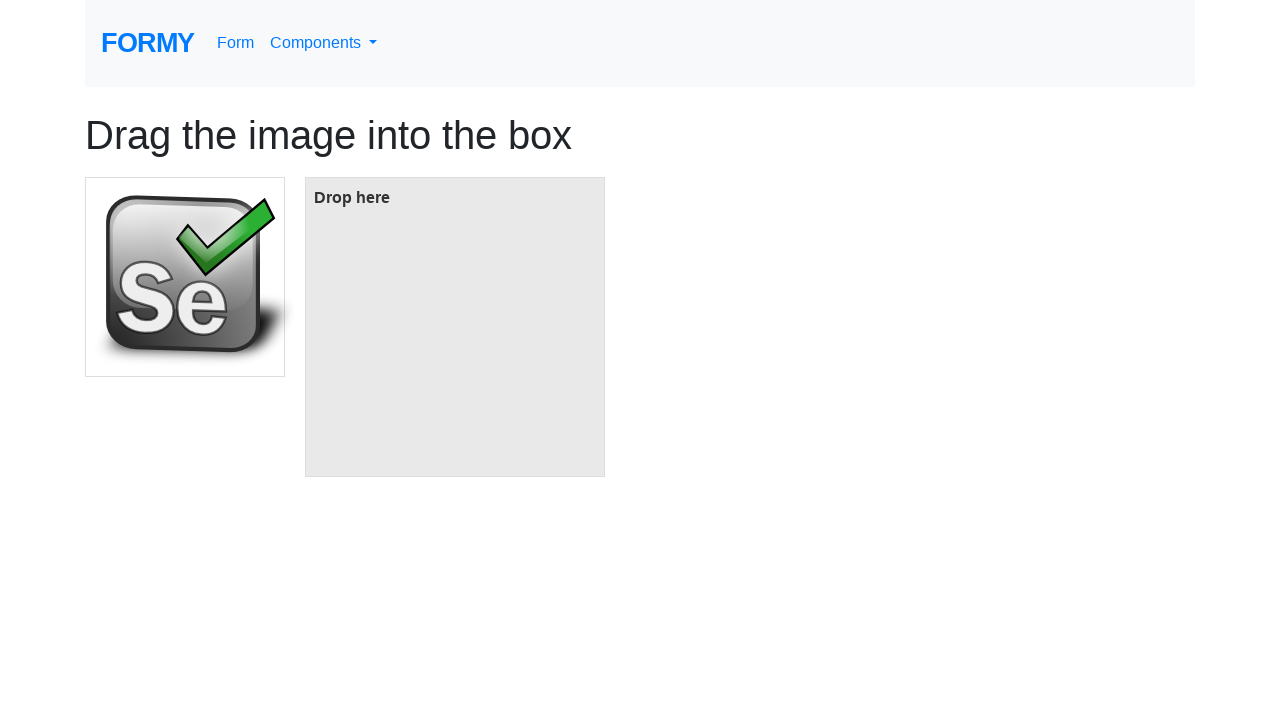

Waited for draggable image element to be visible
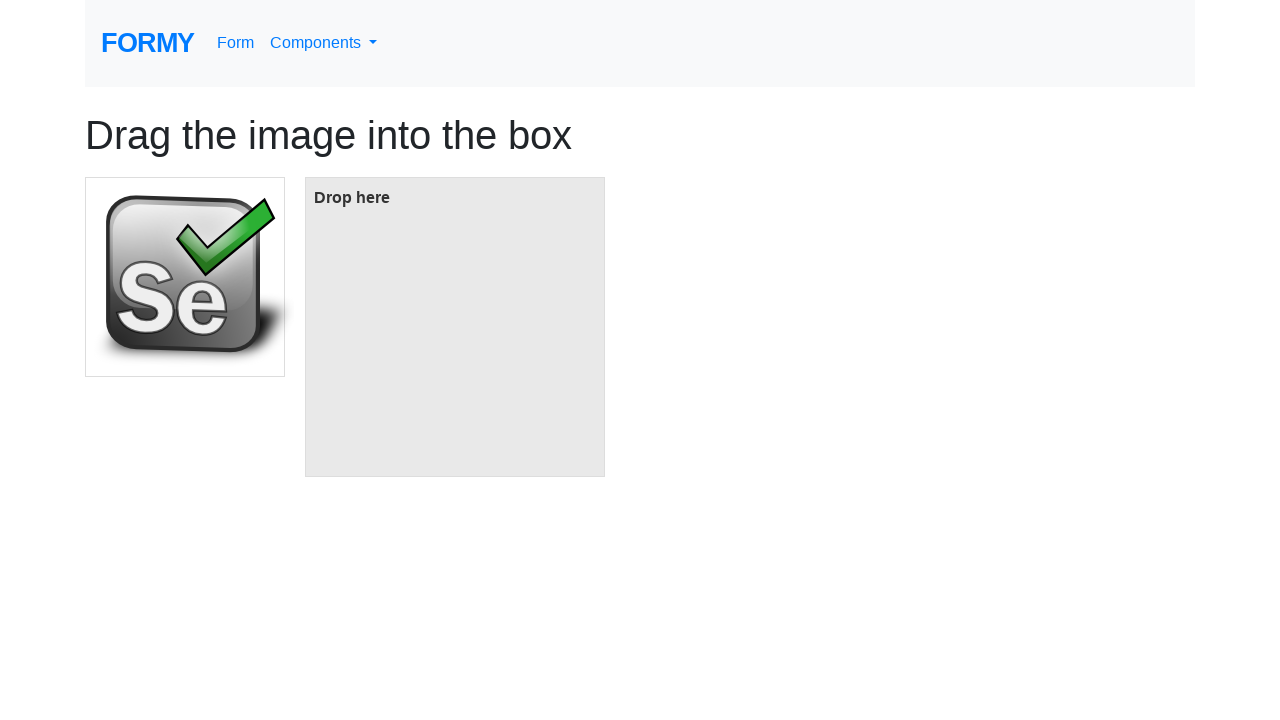

Waited for drop target box to be visible
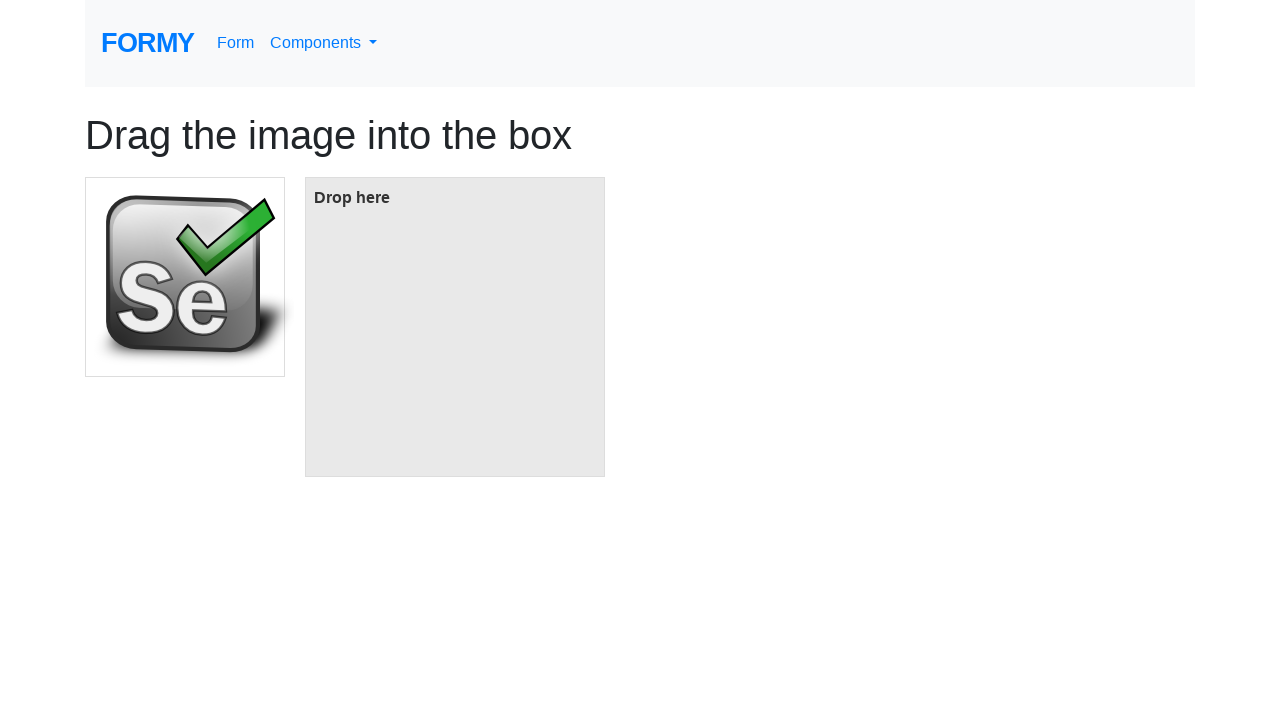

Dragged image element and dropped it into target box at (455, 327)
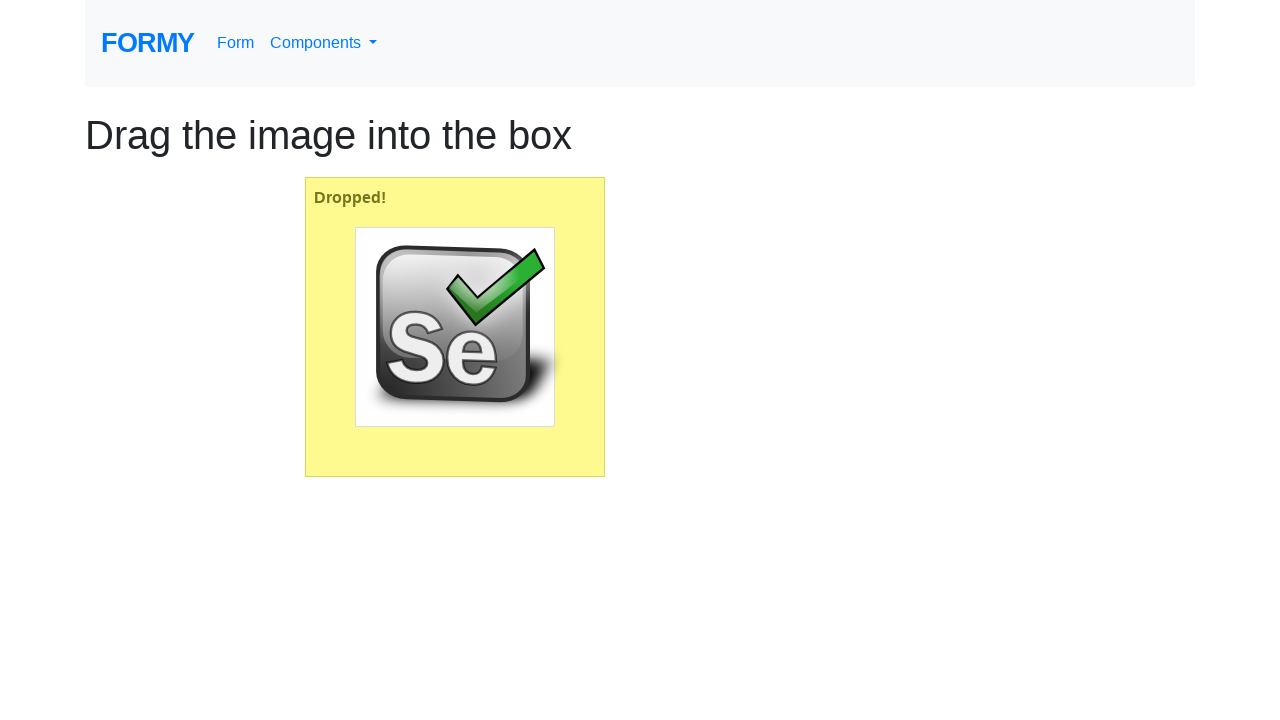

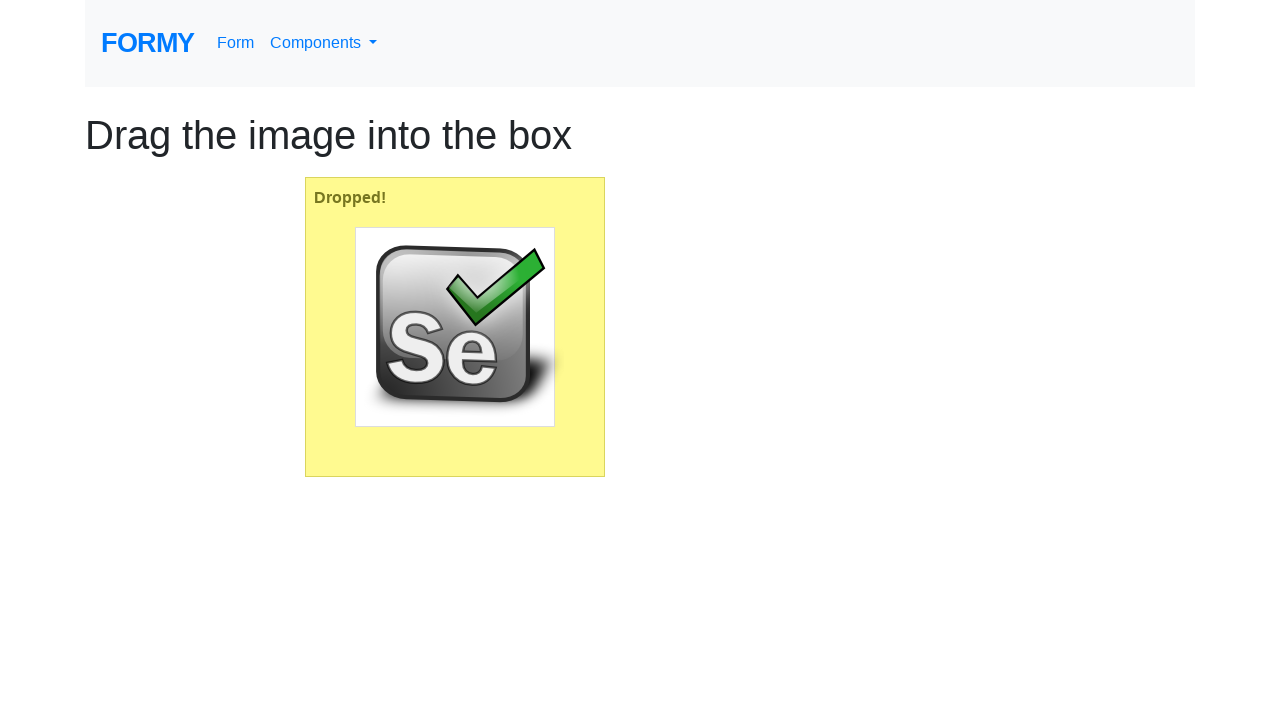